Tests basic browser launch functionality by navigating to a page, maximizing the window, and verifying the page loads correctly by checking its title and URL.

Starting URL: https://www.bridgelabz.com/

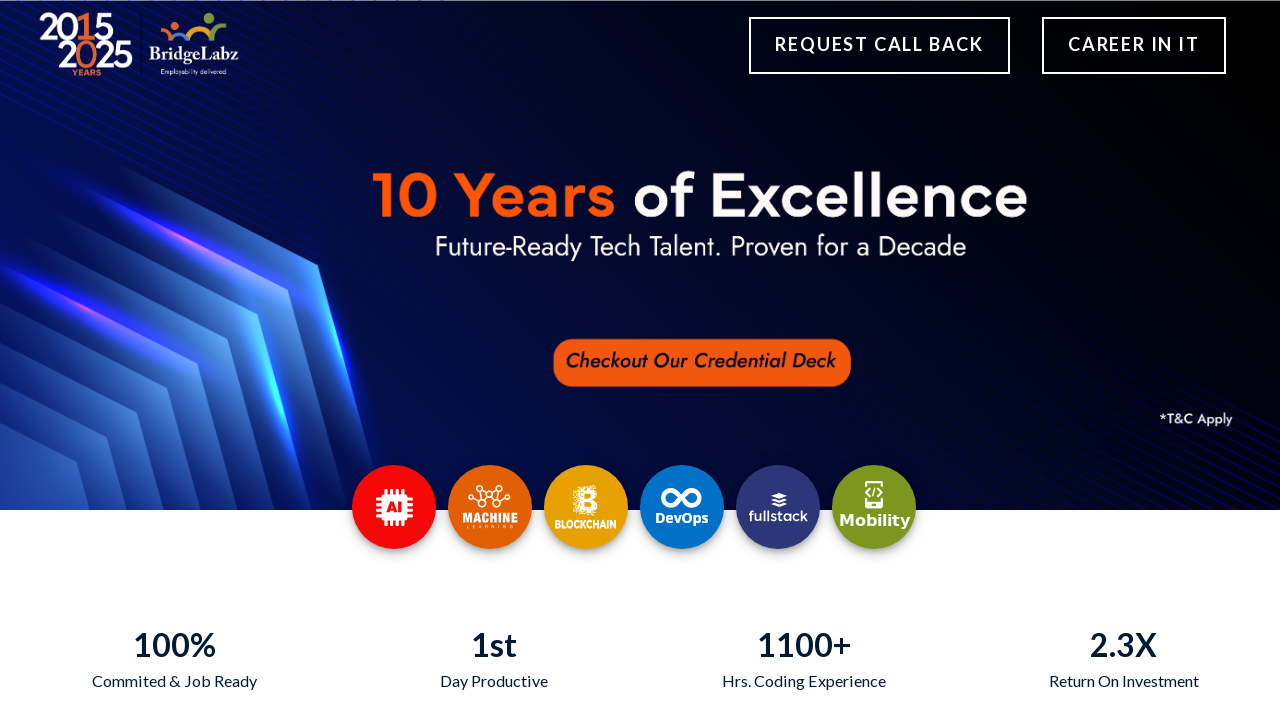

Set browser viewport to 1920x1080 (maximized window)
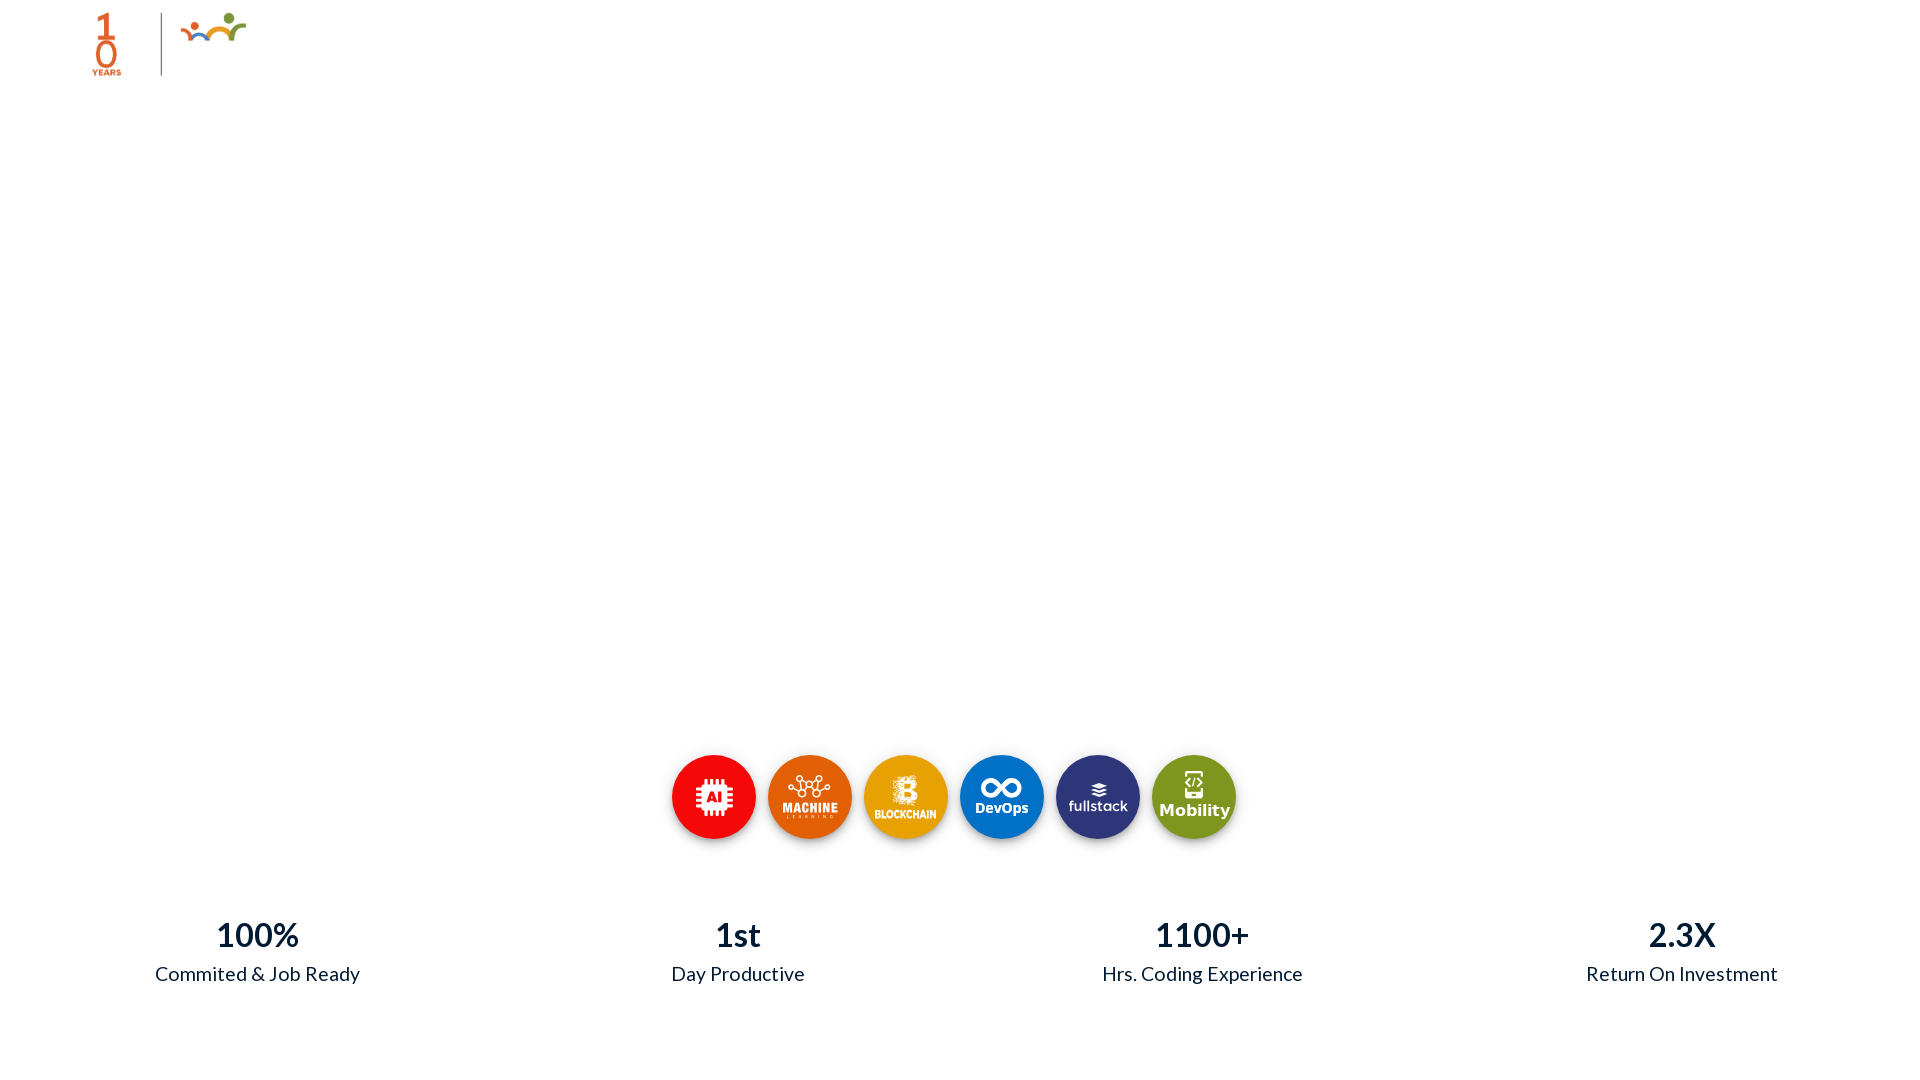

Retrieved page title: Software Jobs in Bangalore | Hire Java Developer | BridgeLabz
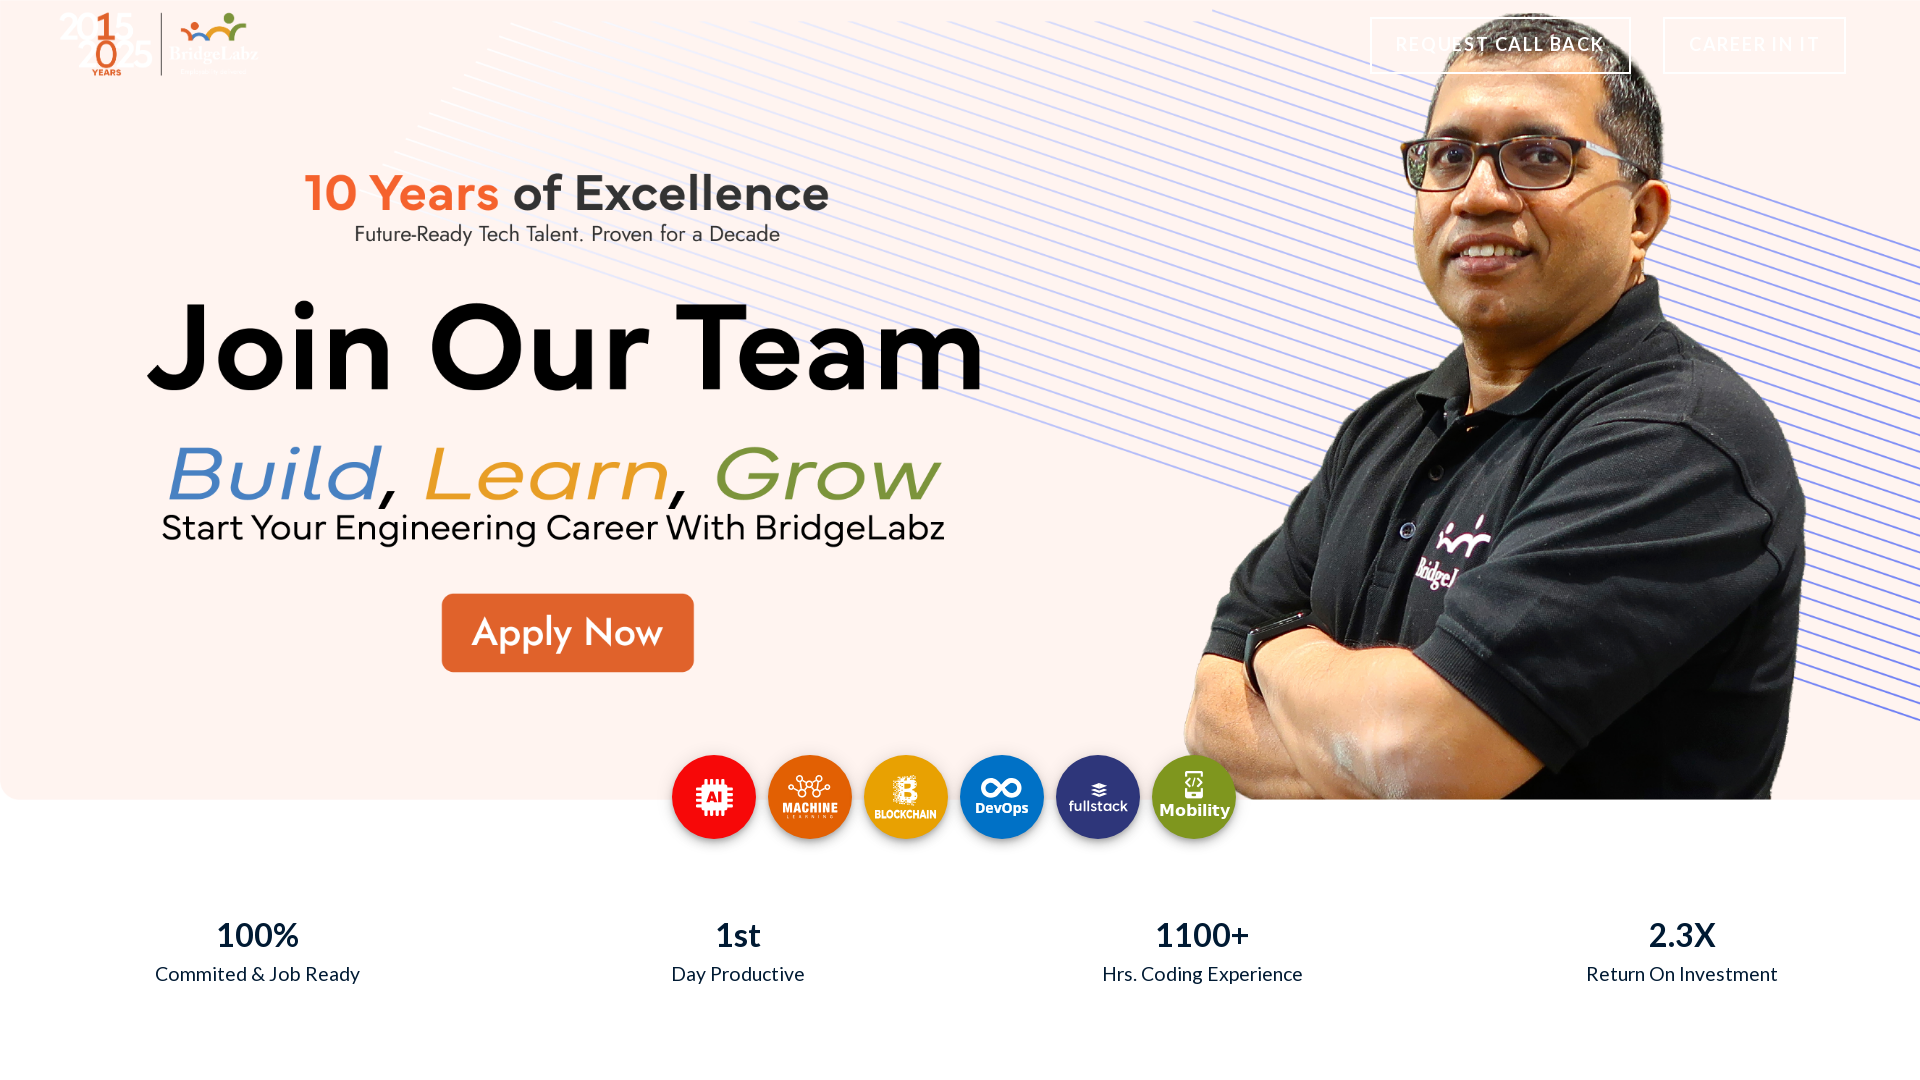

Retrieved current URL: https://www.bridgelabz.com/
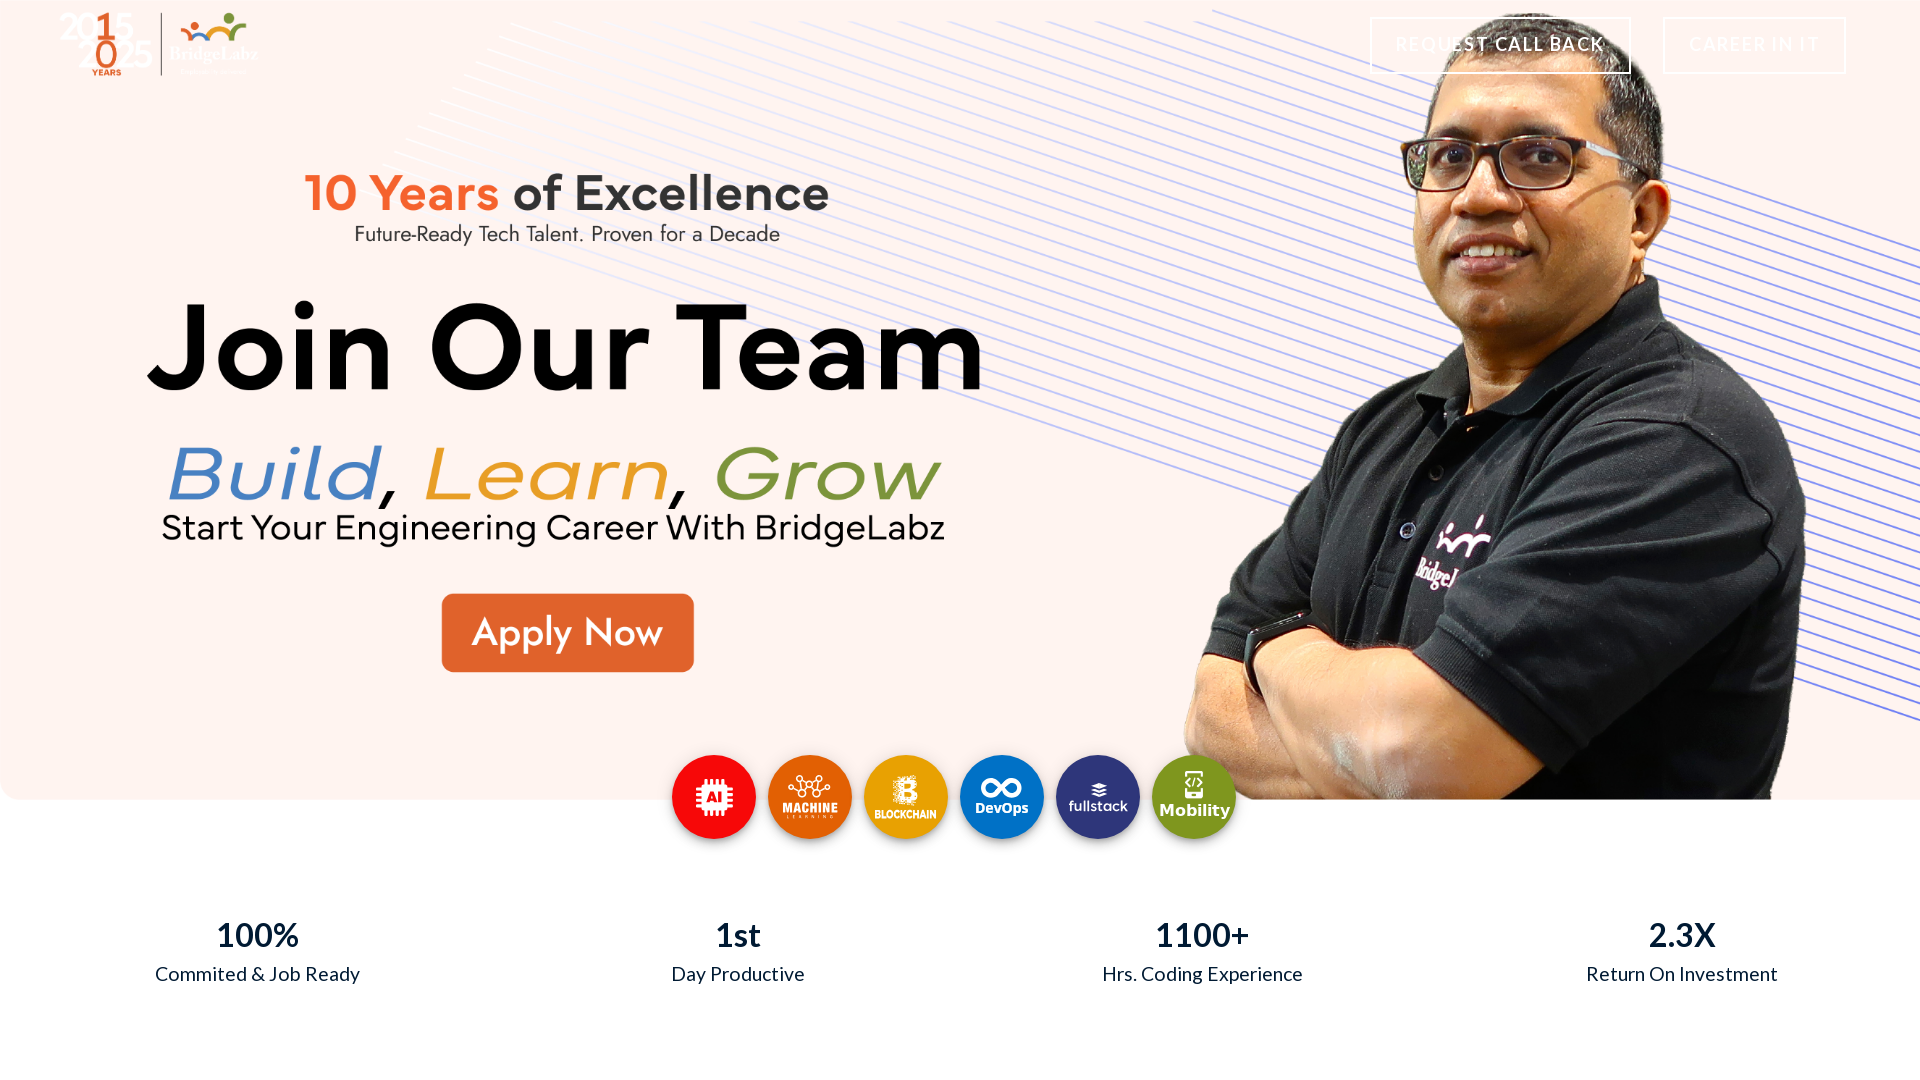

Retrieved page source code
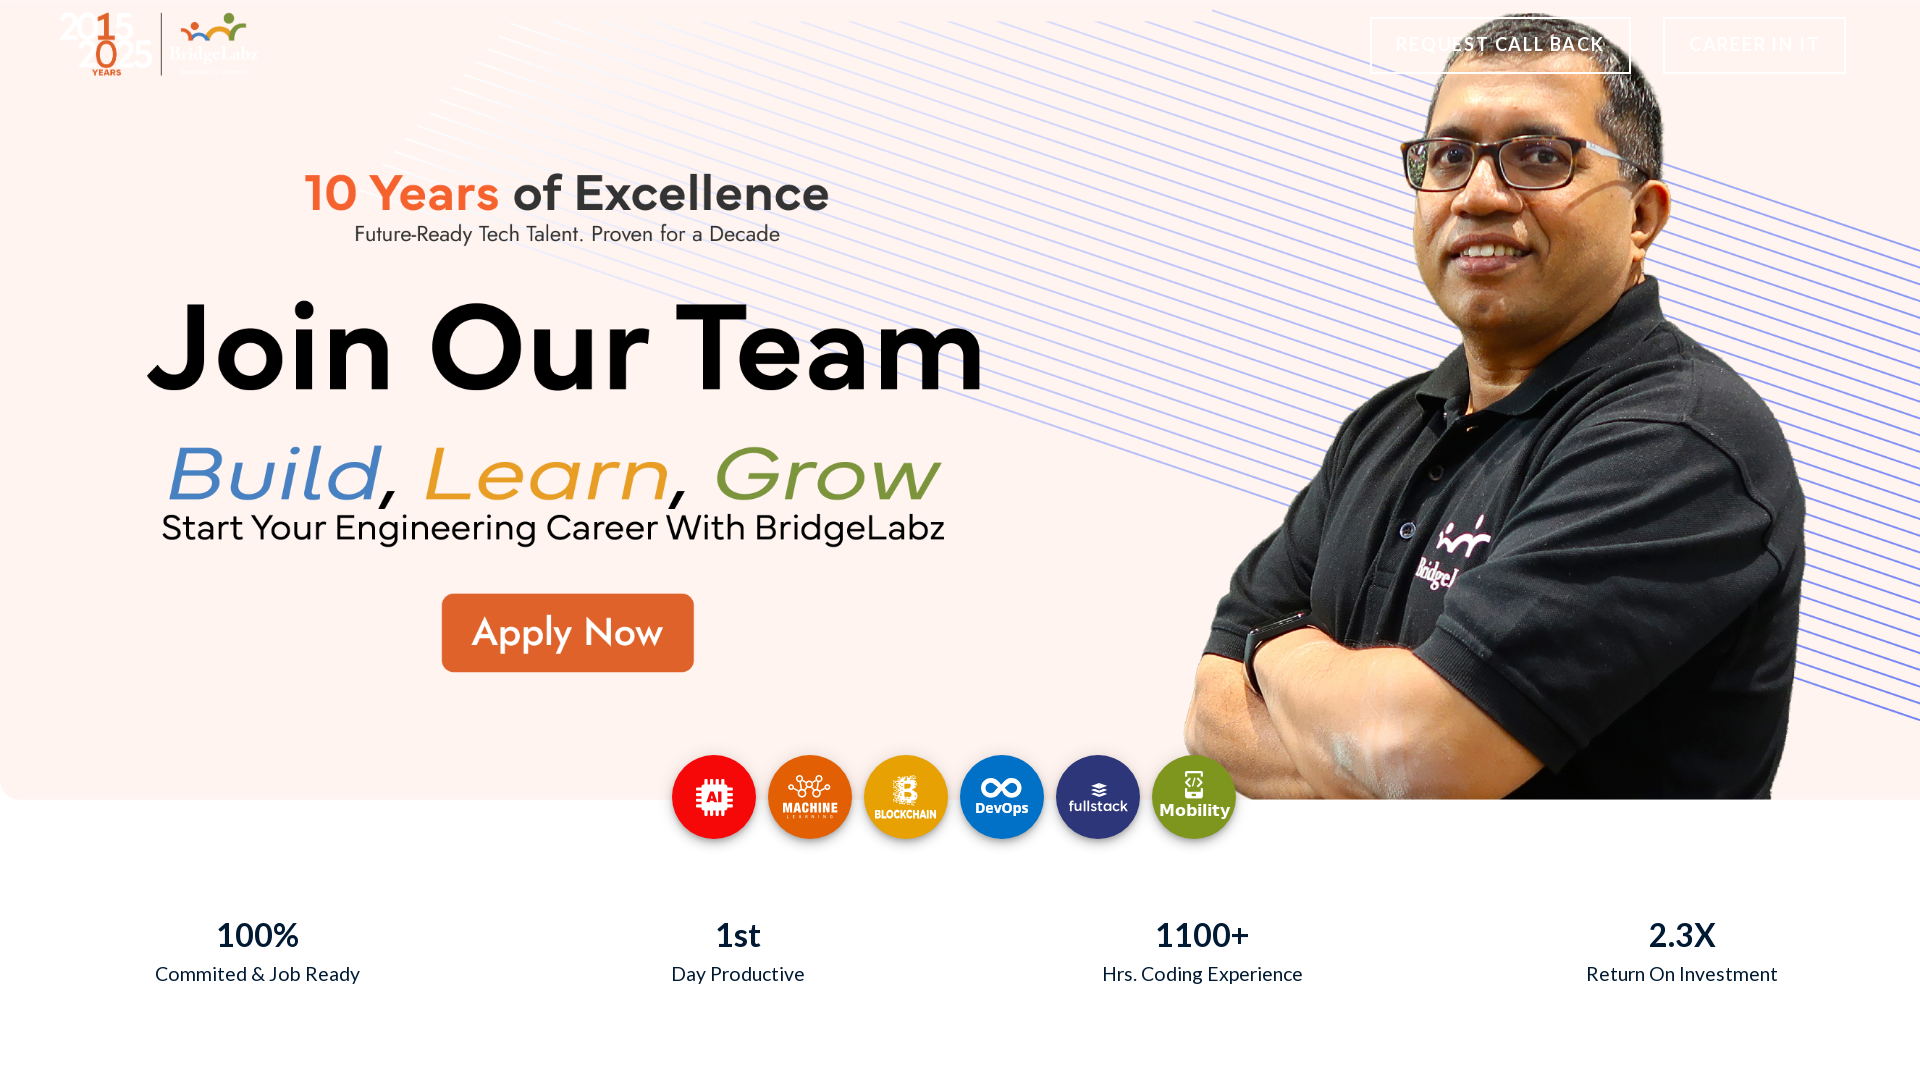

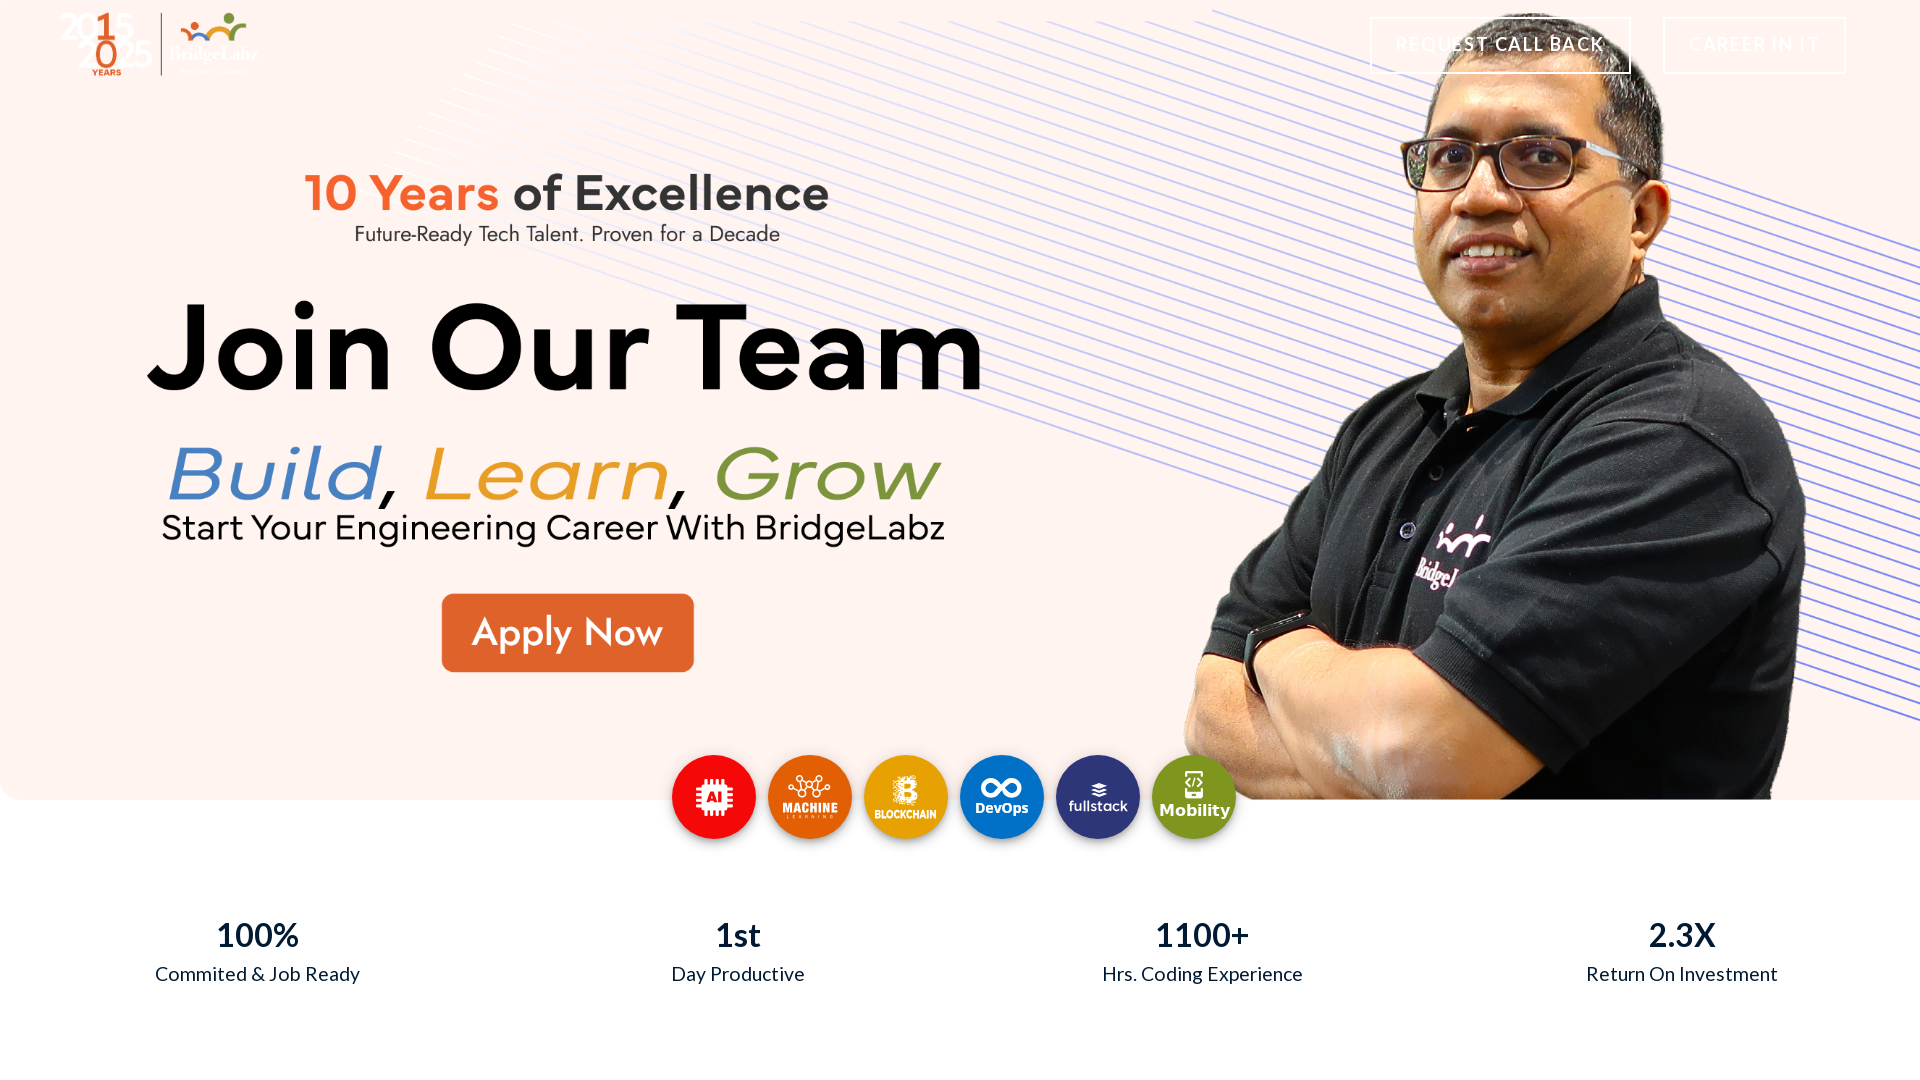